Navigates to GitHub homepage and verifies the page loads by checking the page title

Starting URL: https://github.com

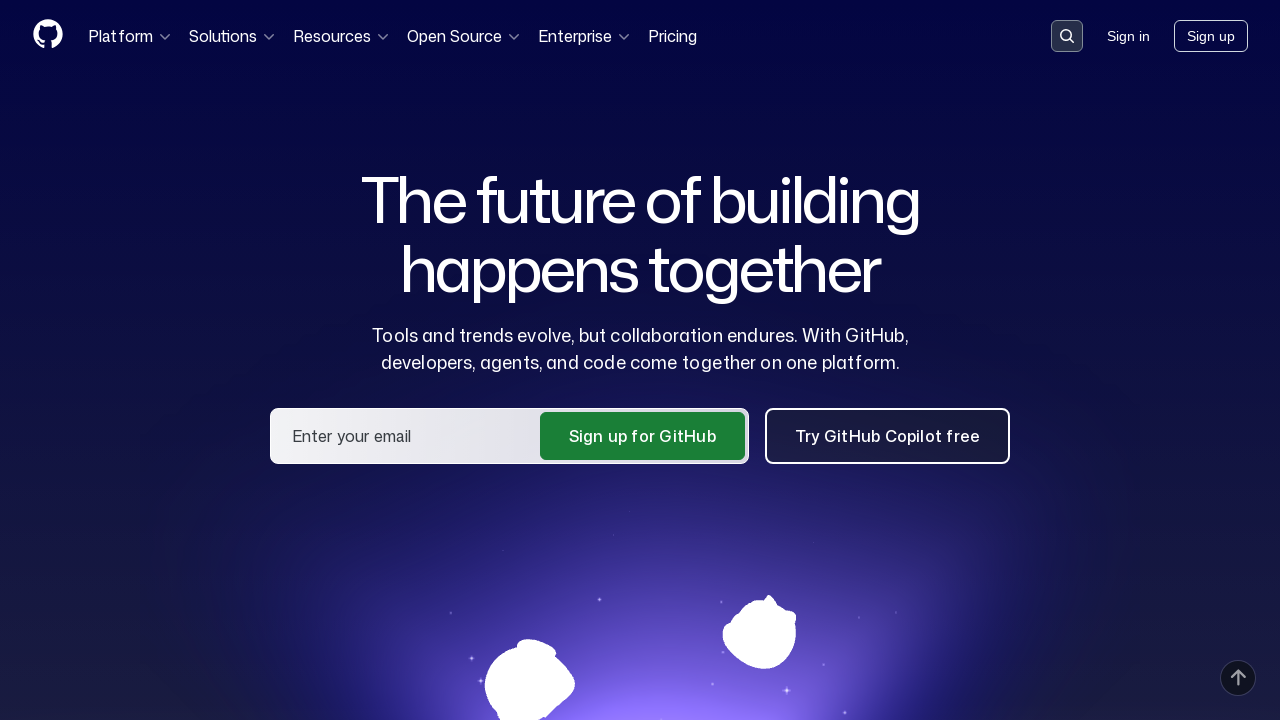

Navigated to GitHub homepage
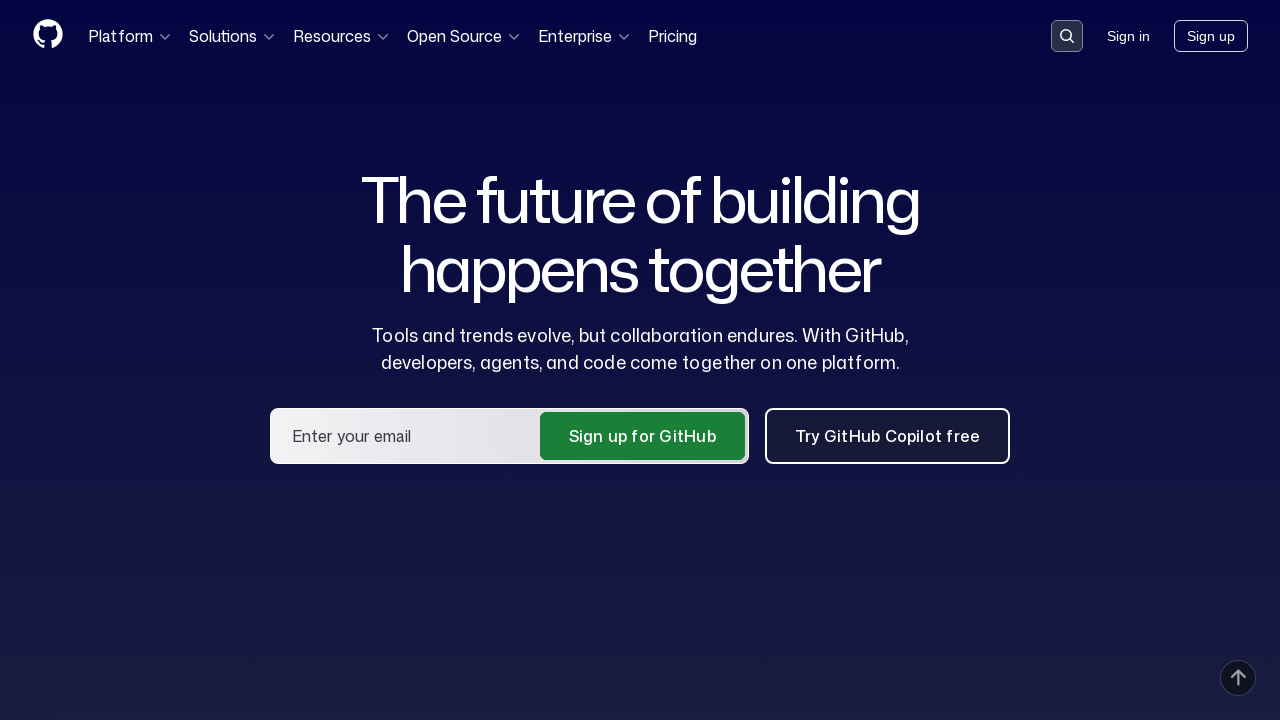

Page loaded and DOM content ready
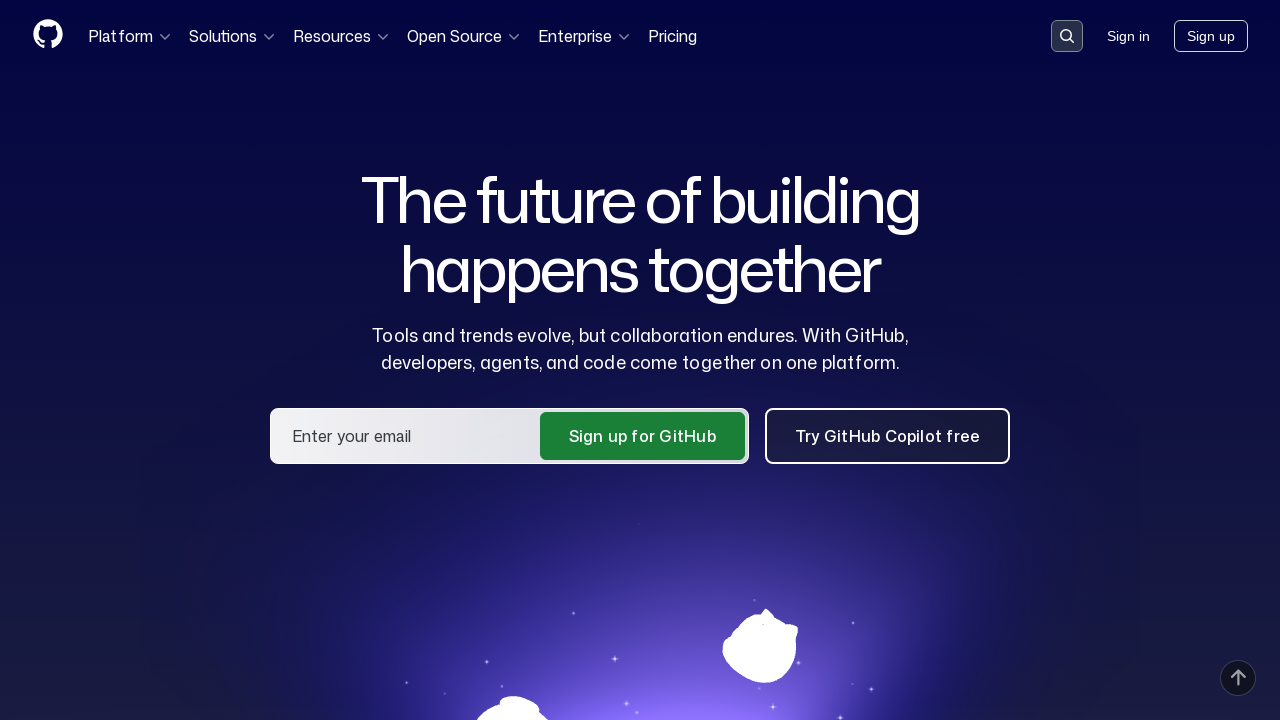

Retrieved page title: 'GitHub · Change is constant. GitHub keeps you ahead. · GitHub'
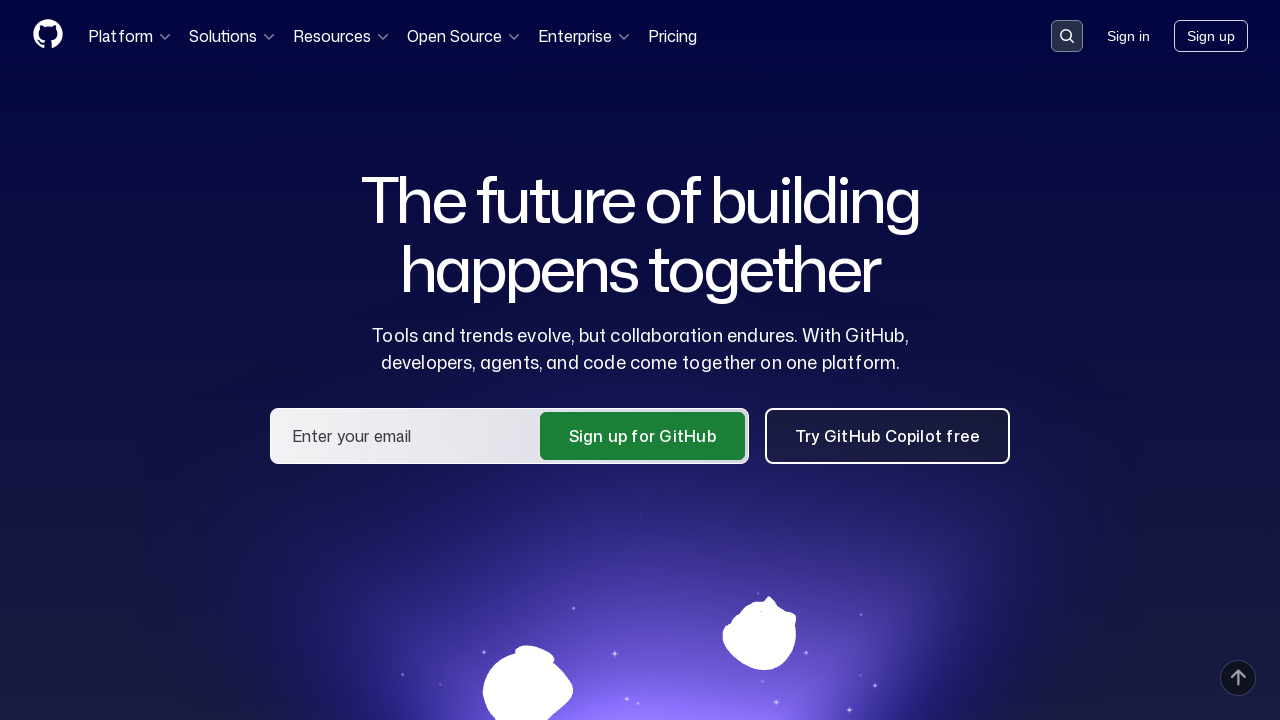

Verified page title contains 'GitHub'
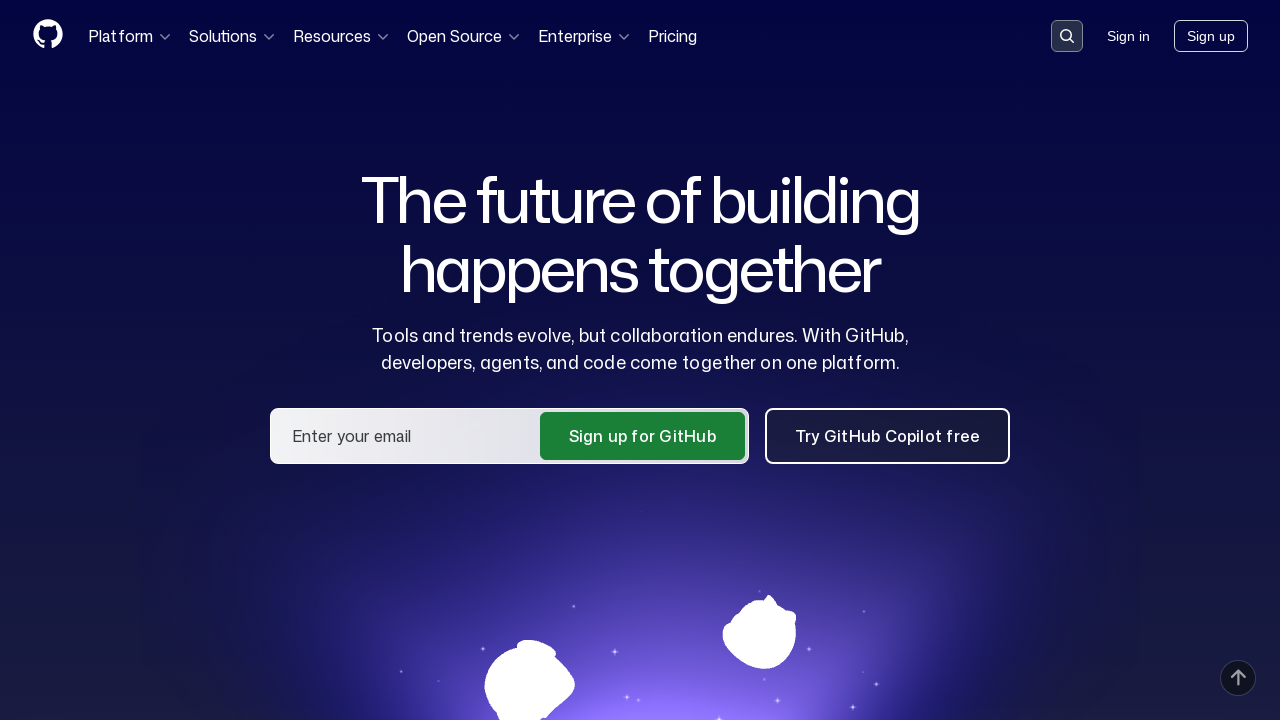

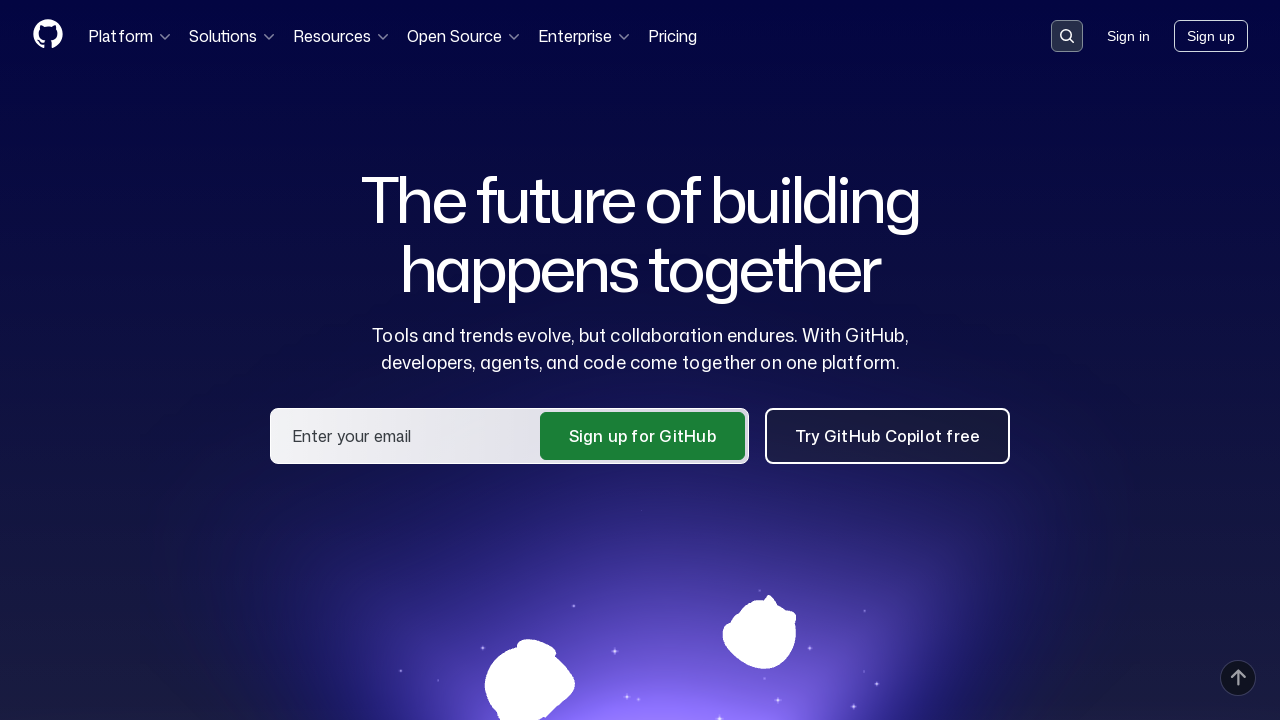